Tests checkbox functionality by navigating to a checkboxes page, finding all checkbox elements, and verifying that the last checkbox is selected/checked on initial page load.

Starting URL: http://the-internet.herokuapp.com/checkboxes

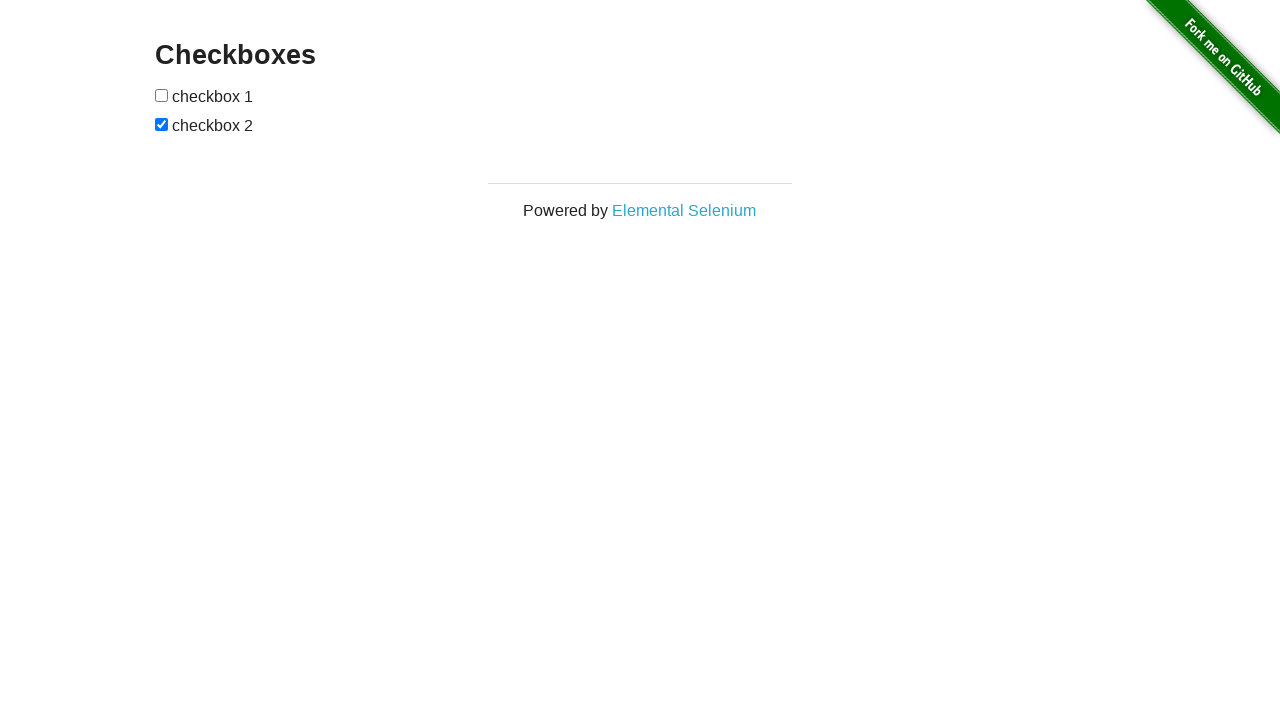

Waited for checkbox form to load
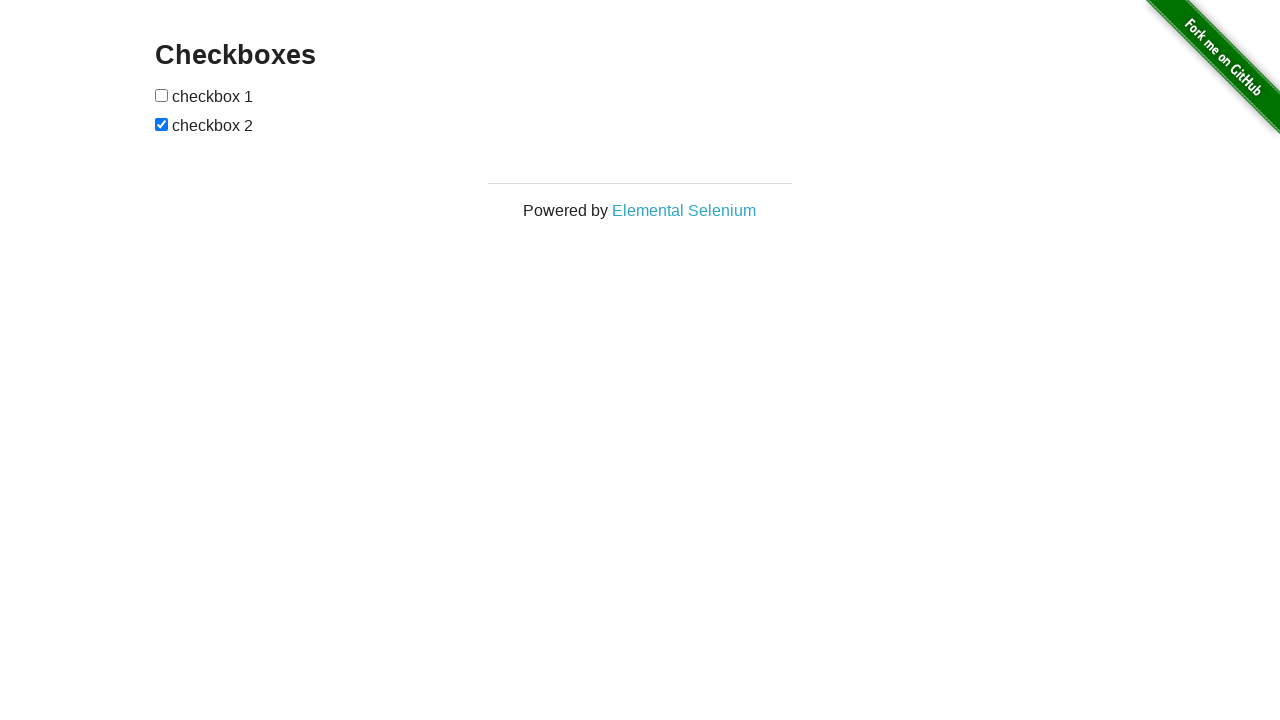

Found all checkbox elements on the page
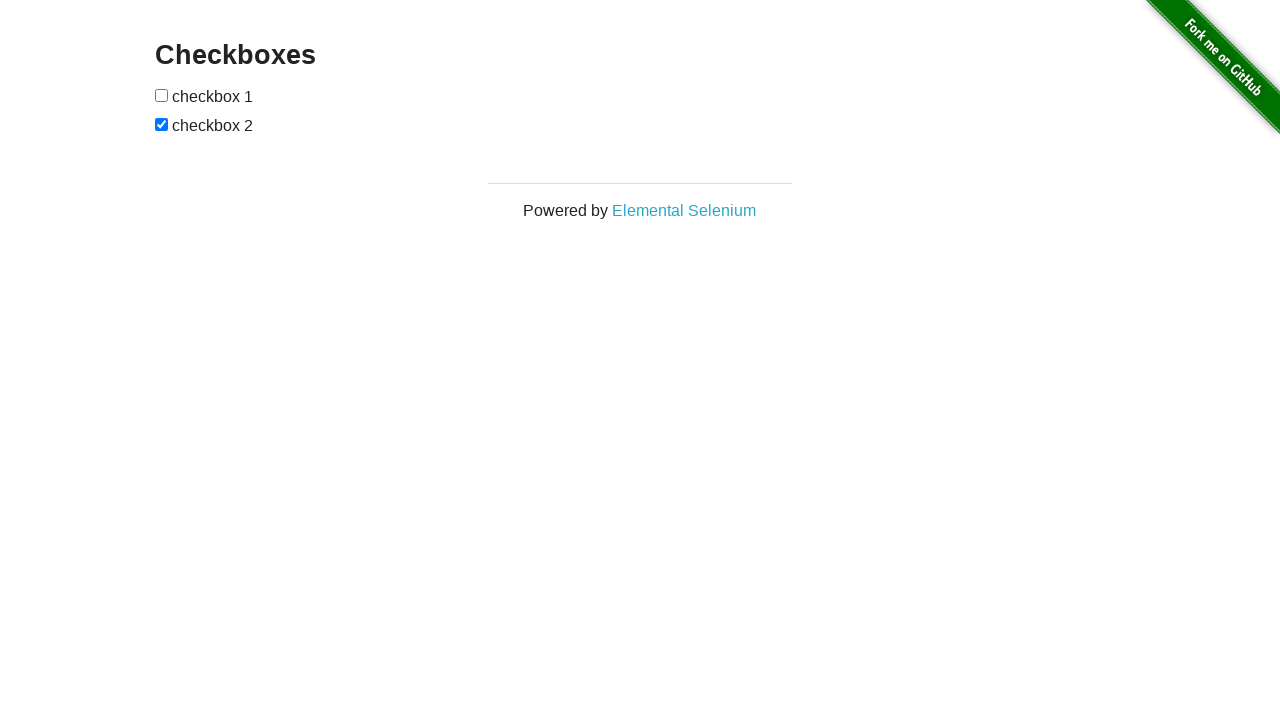

Located the last checkbox element
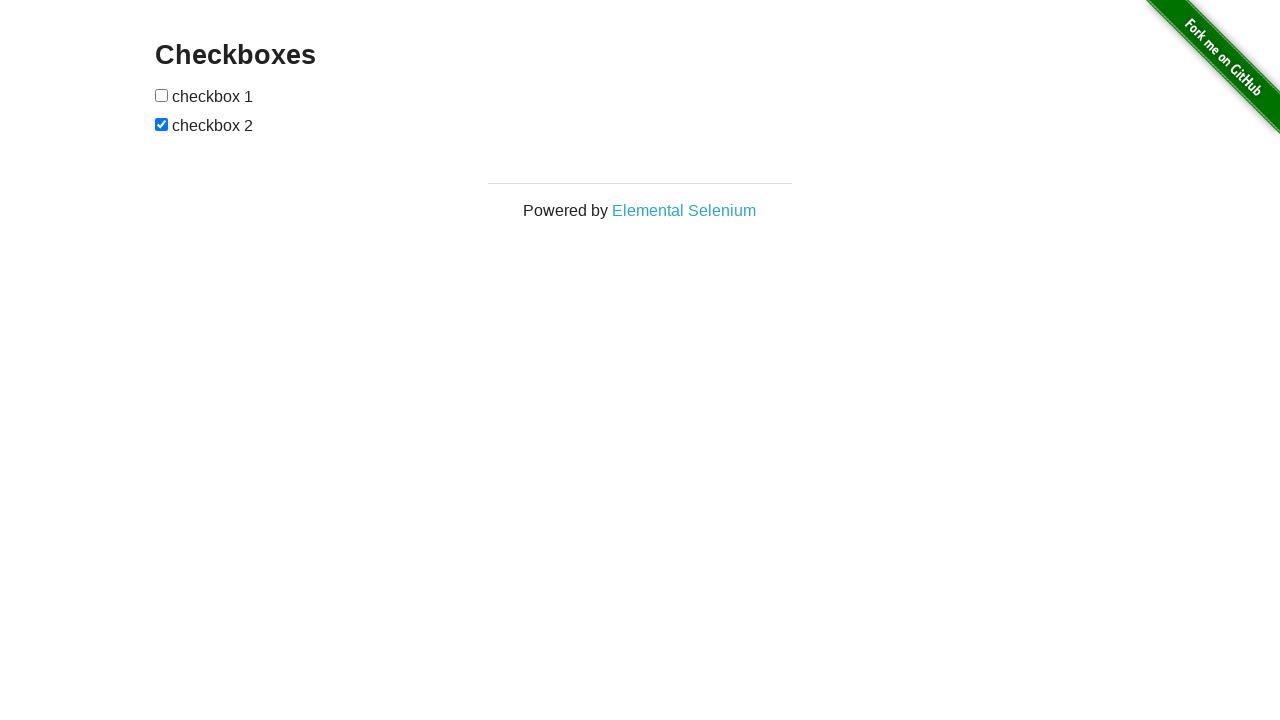

Verified that the last checkbox is checked on initial page load
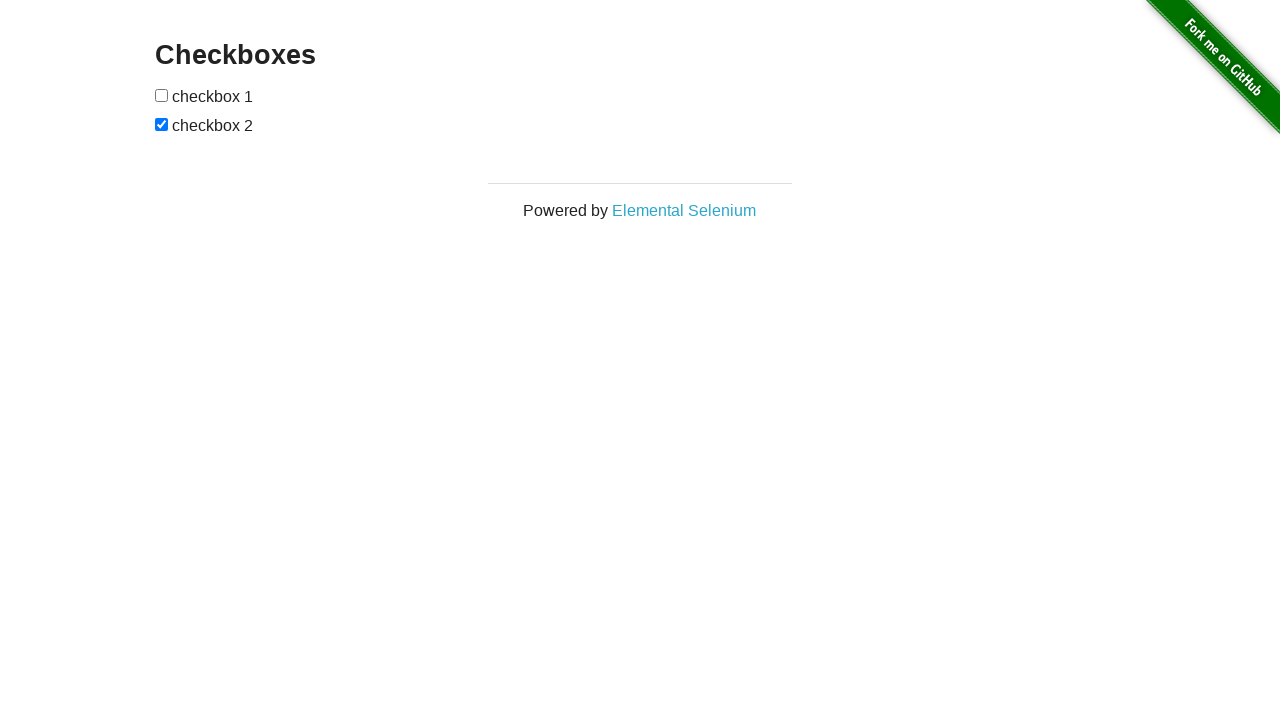

Located the first checkbox element
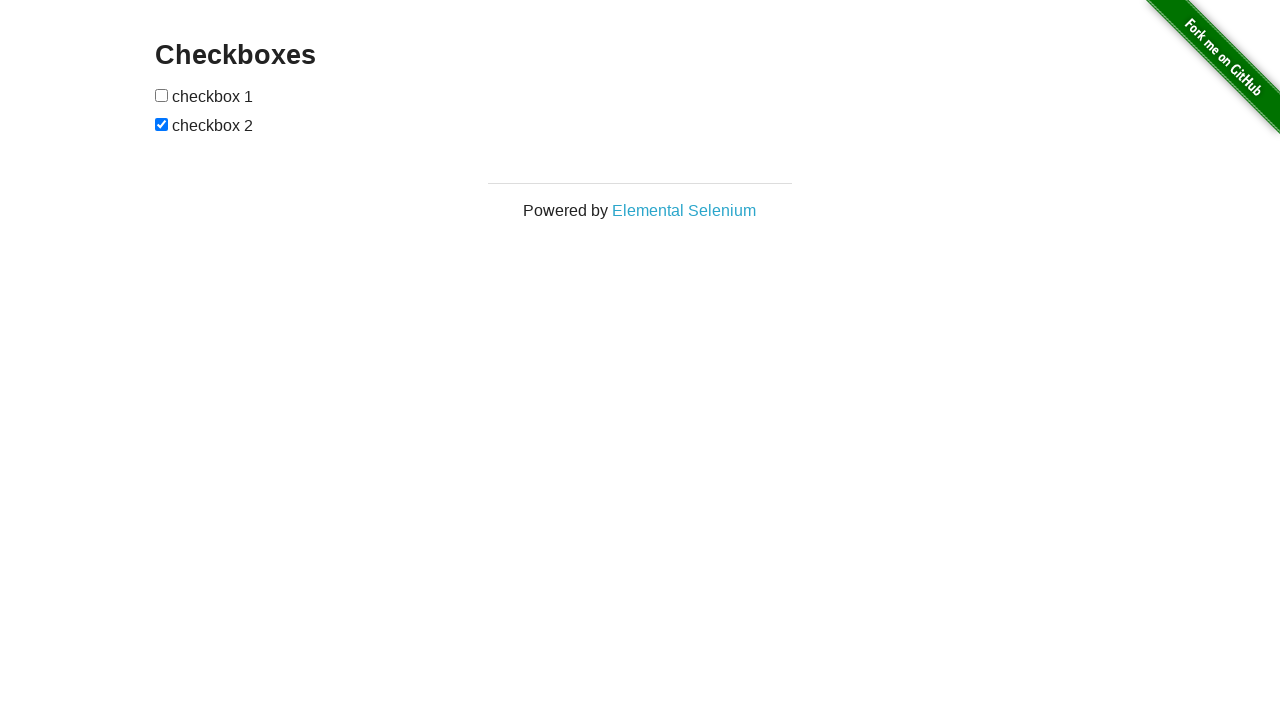

Verified that the first checkbox is not checked
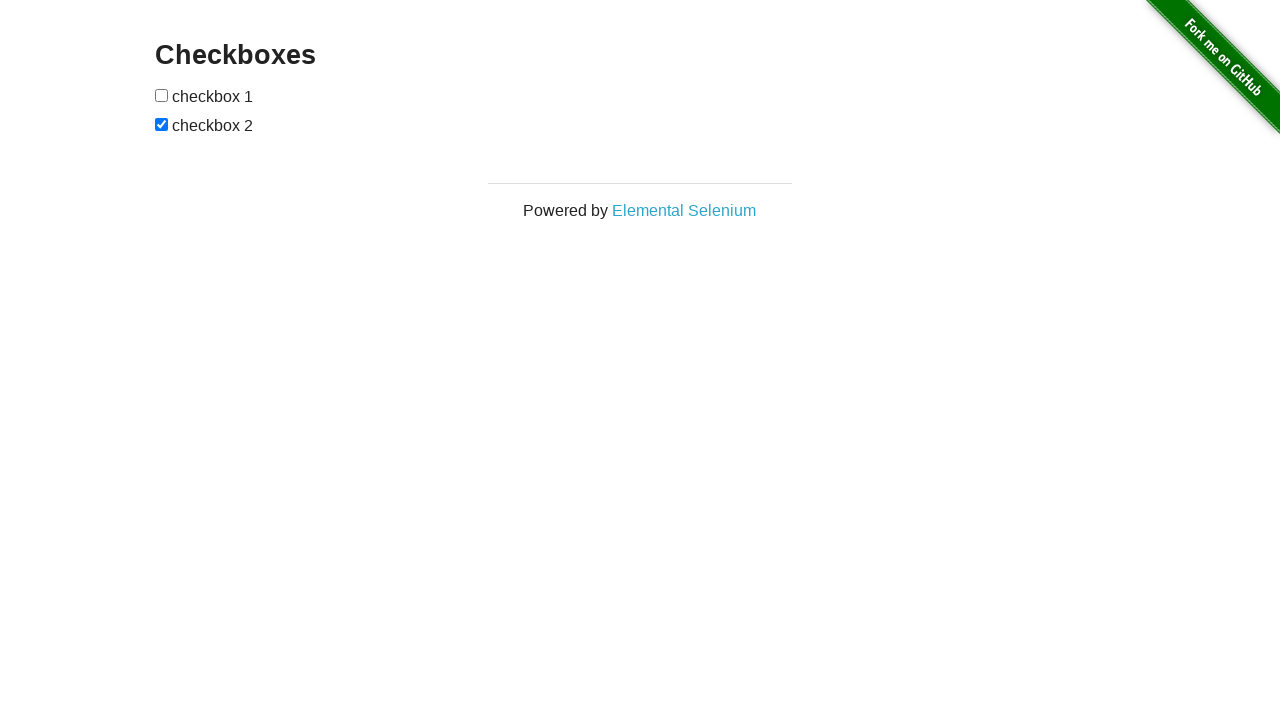

Clicked the first checkbox to check it at (162, 95) on input[type="checkbox"] >> nth=0
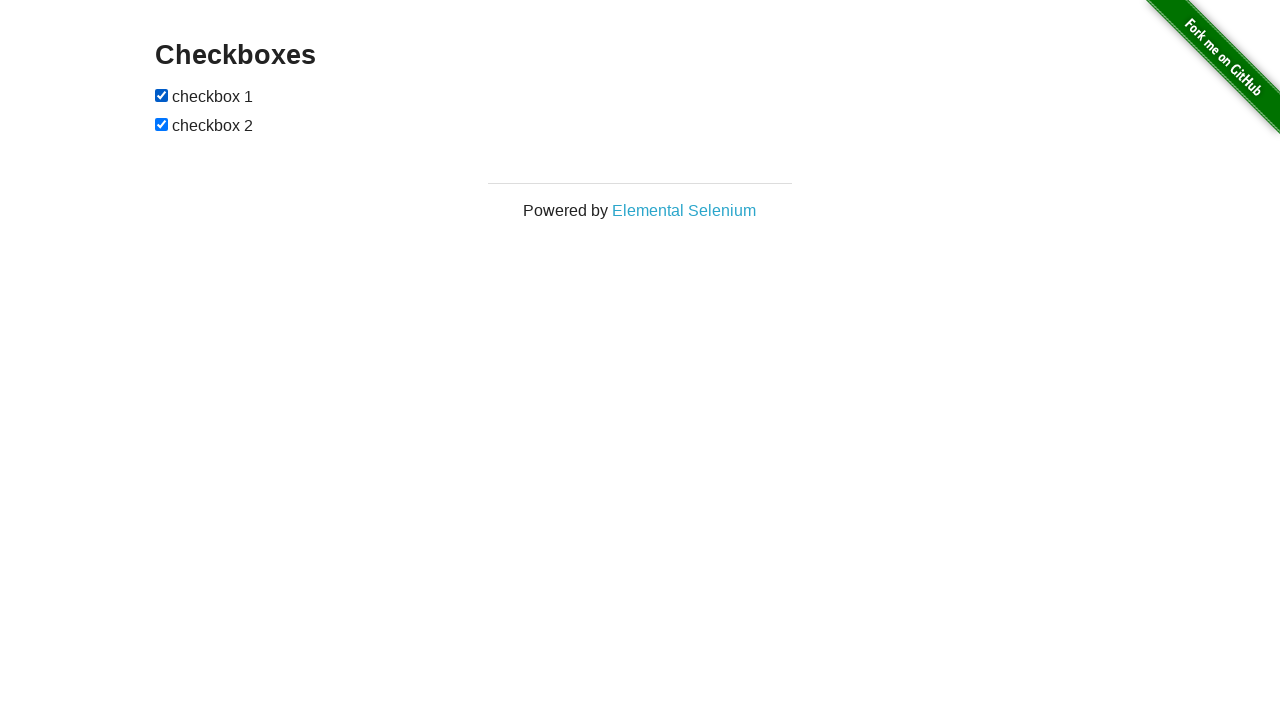

Verified that the first checkbox is now checked after clicking
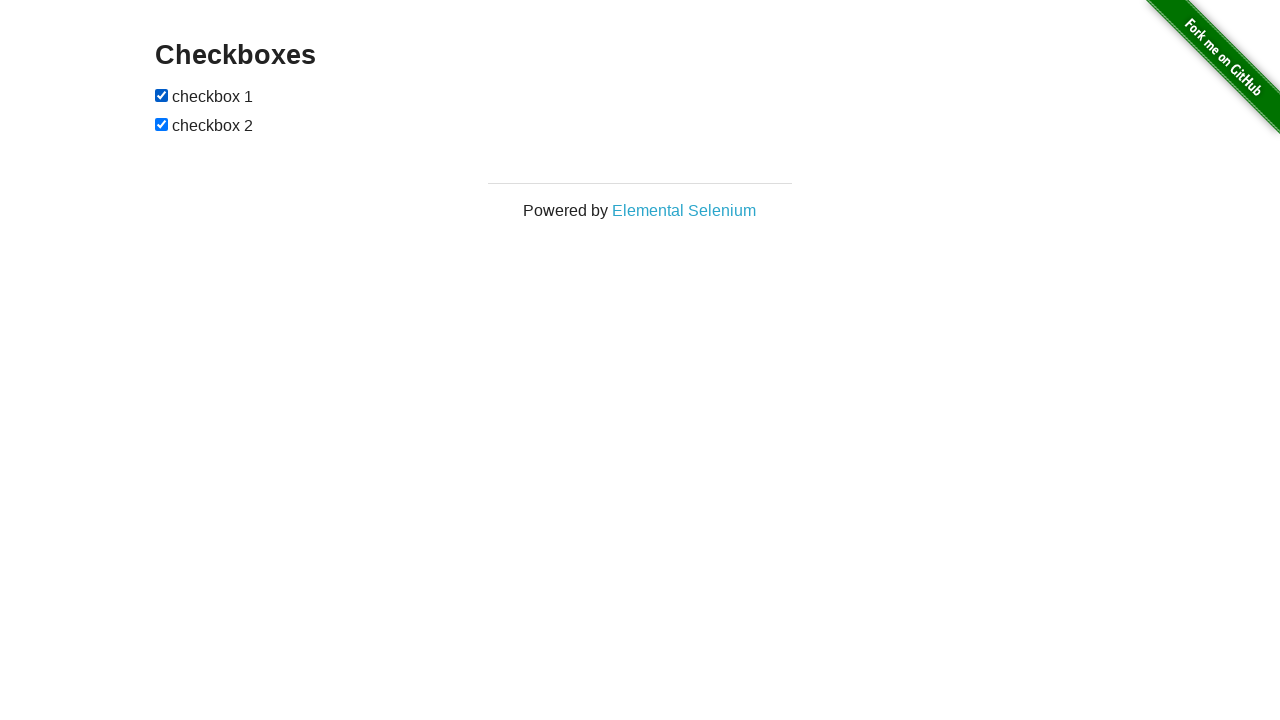

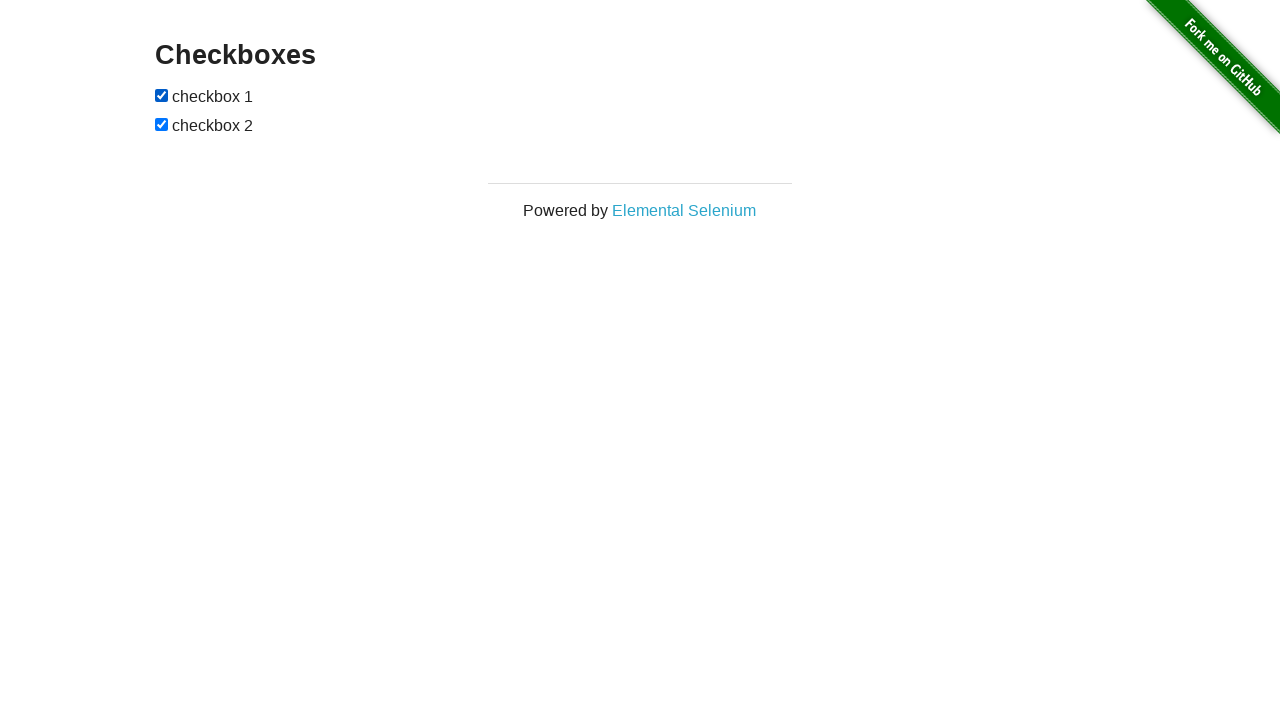